Tests JavaScript alert dialog handling by clicking a button that triggers an alert and accepting the dialog

Starting URL: https://testautomationpractice.blogspot.com/

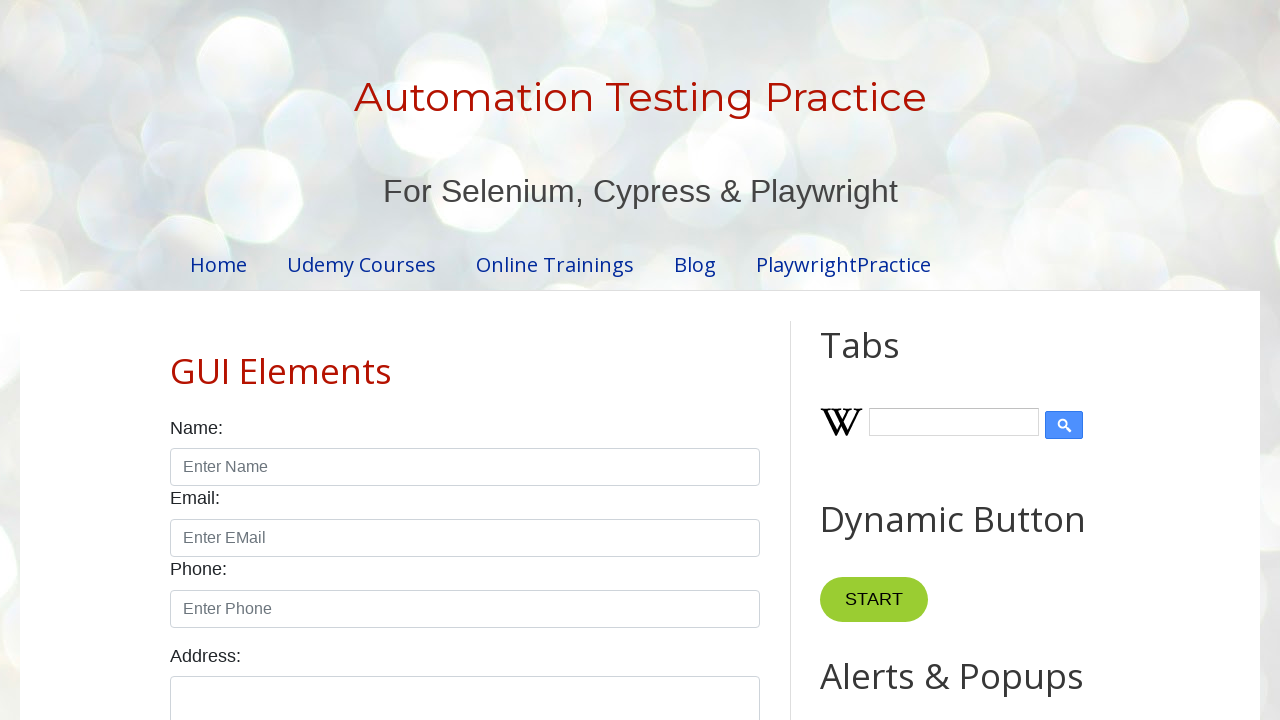

Set up dialog event handler to accept alerts
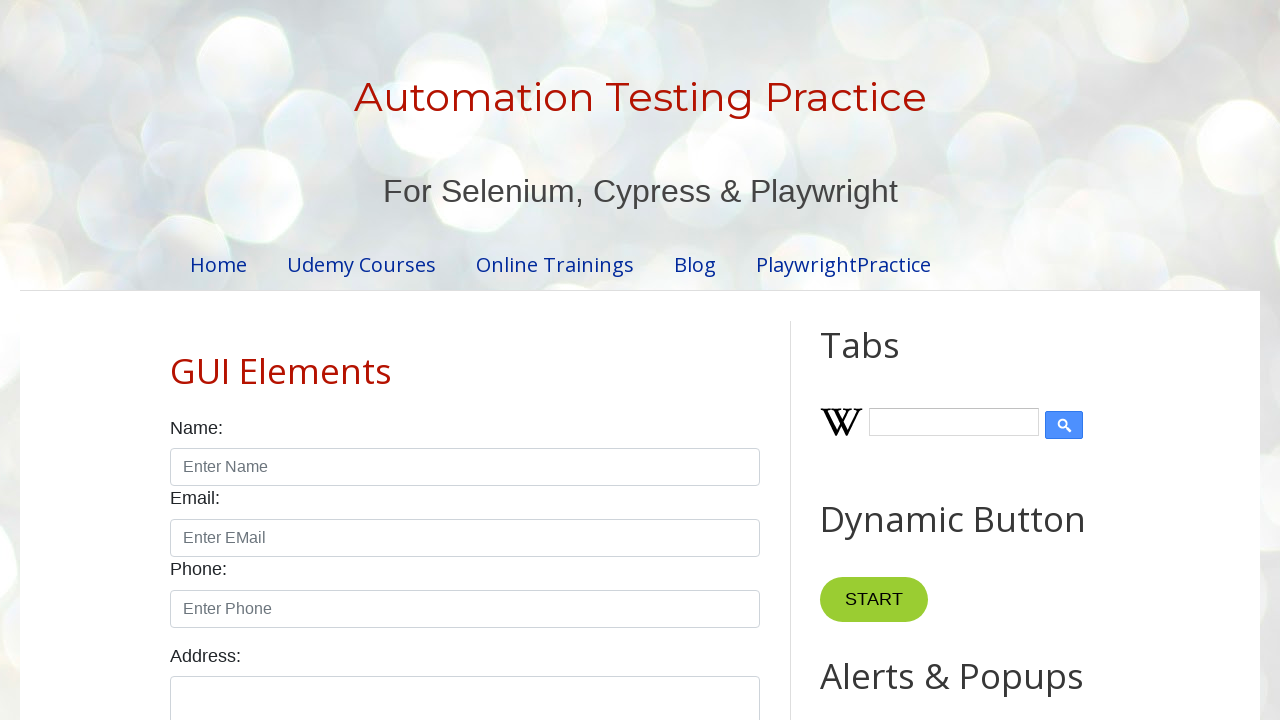

Clicked the Simple Alert button to trigger the alert dialog at (888, 361) on xpath=//button[@onclick="myFunctionAlert()"]
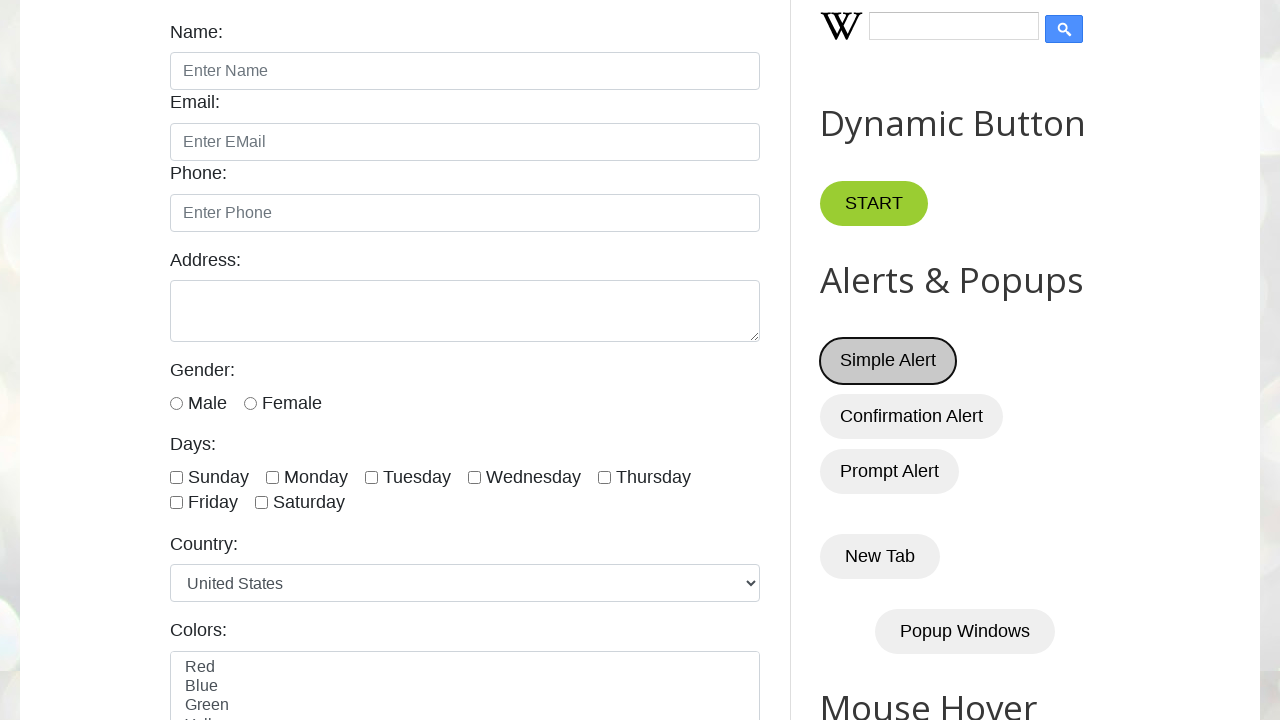

Waited for the dialog to be processed
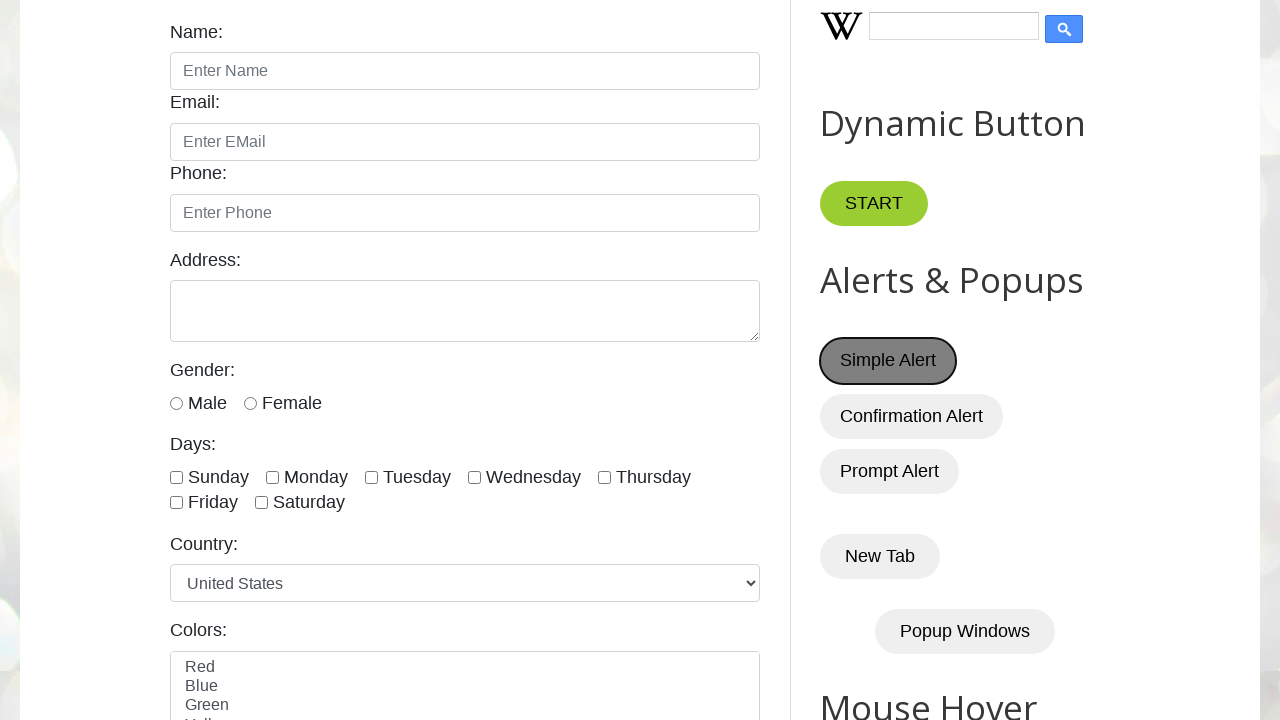

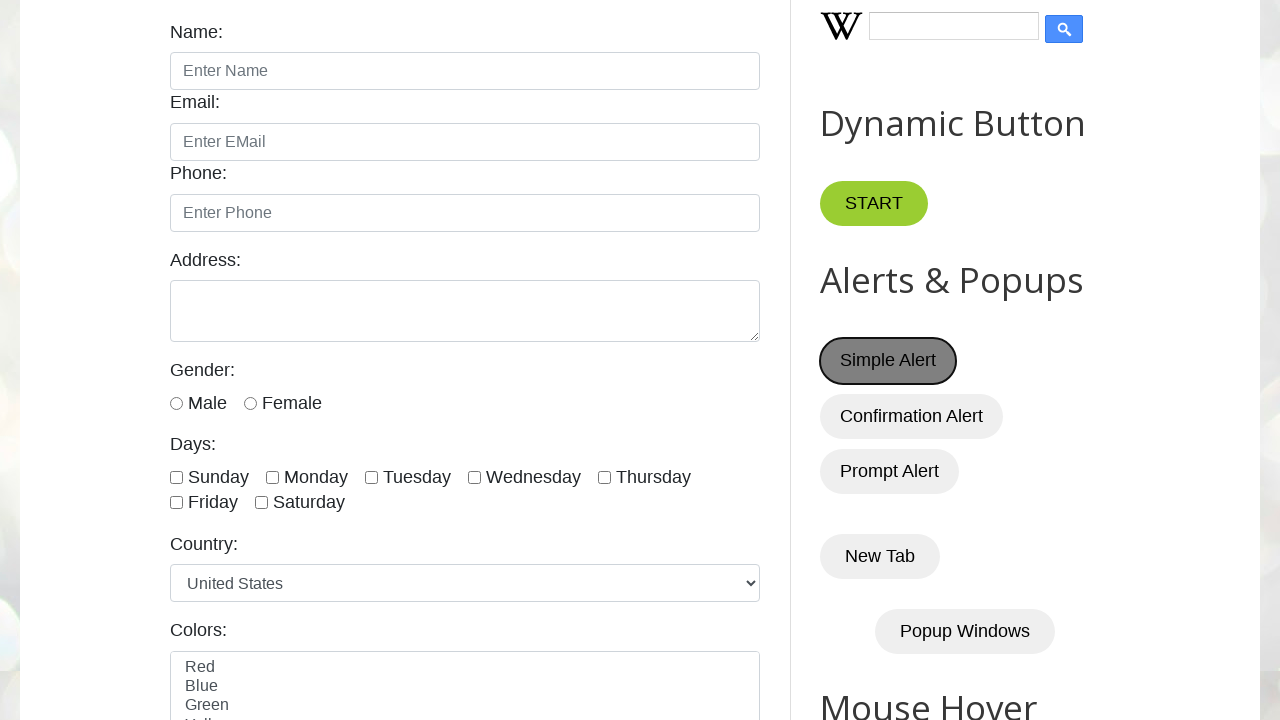